Tests JavaScript Prompt dialog by entering text "something" and accepting it

Starting URL: https://the-internet.herokuapp.com/

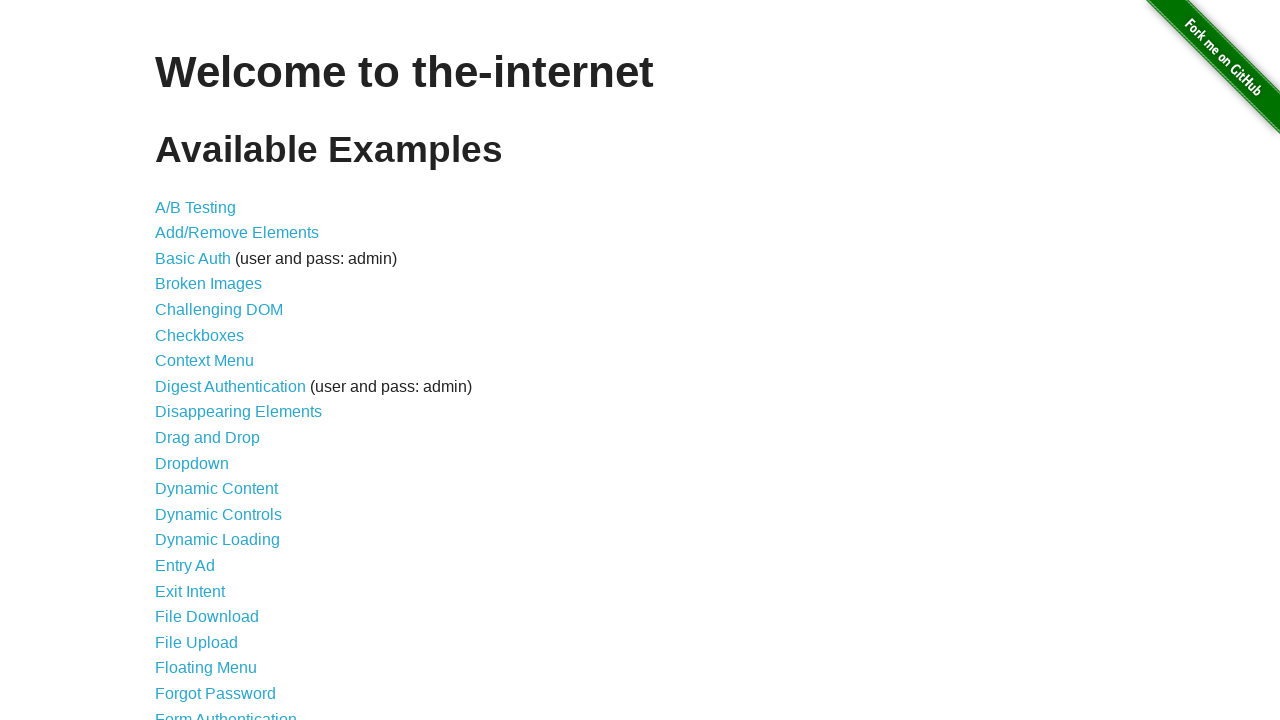

Clicked on JavaScript Alerts link at (214, 361) on xpath=//a[text()='JavaScript Alerts']
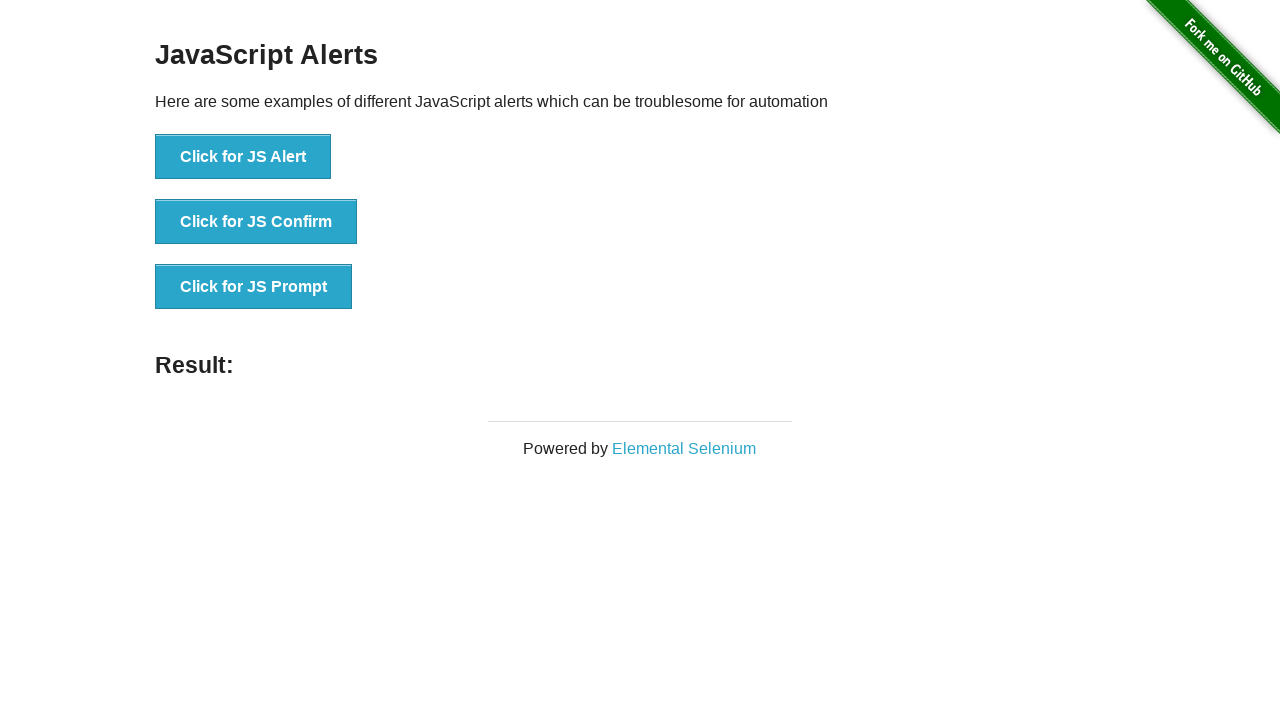

Set up dialog handler to accept prompt with text 'something'
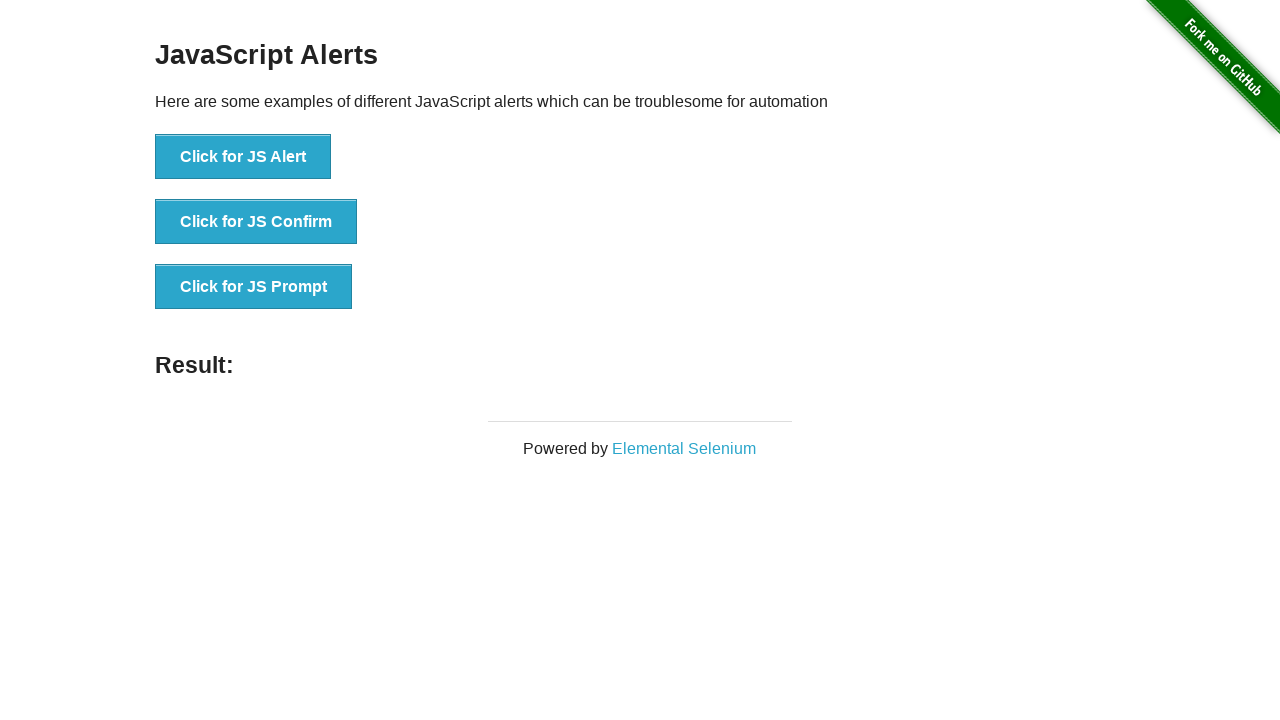

Clicked button to trigger JavaScript Prompt dialog at (254, 287) on xpath=//button[text()='Click for JS Prompt']
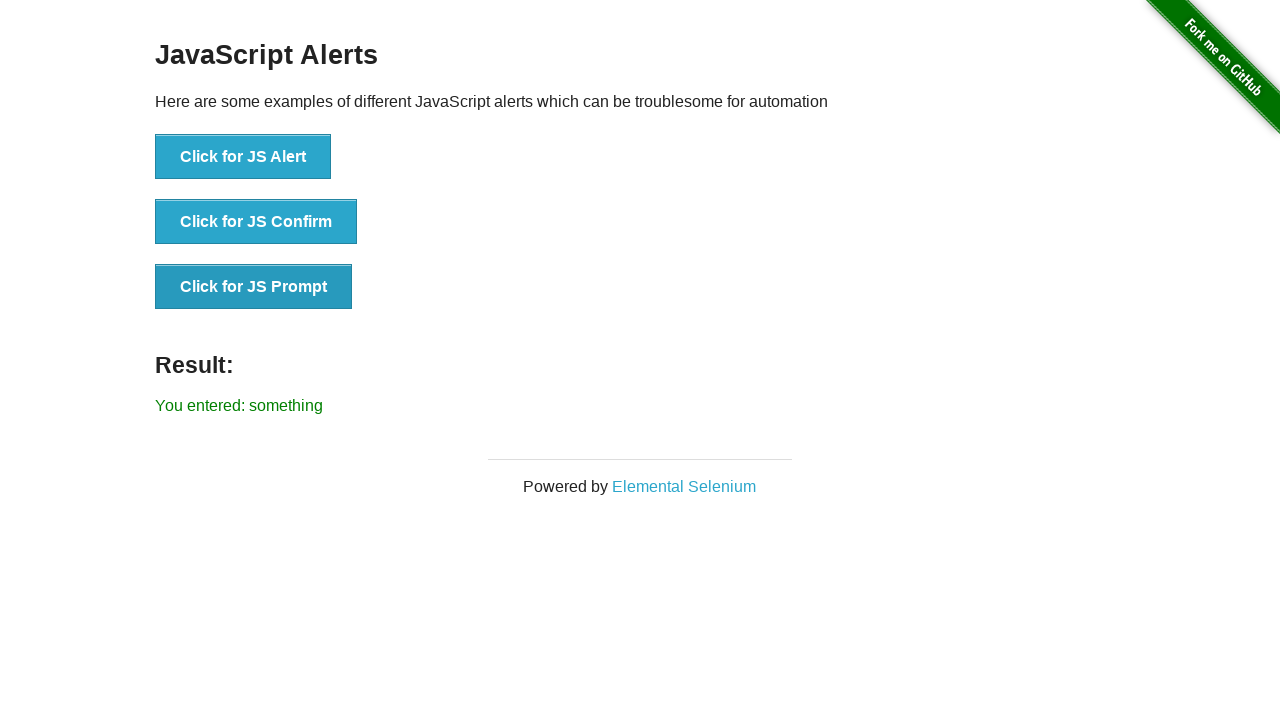

Result element loaded after prompt acceptance
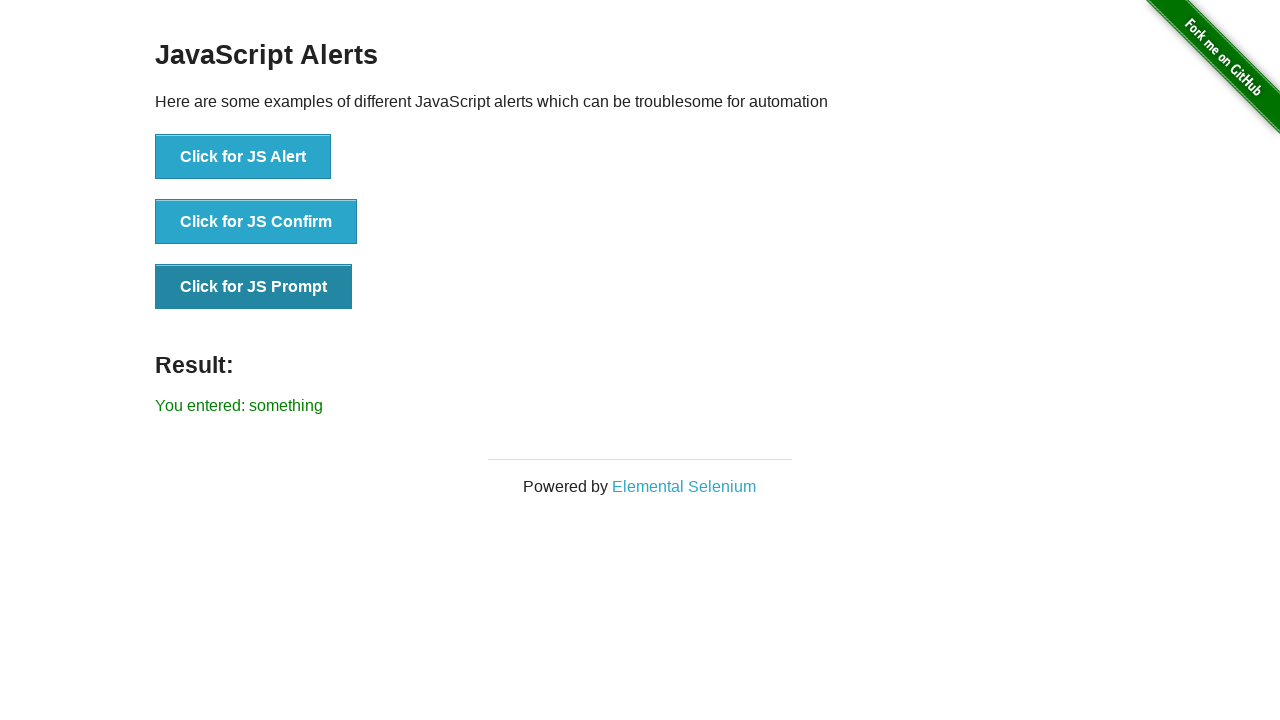

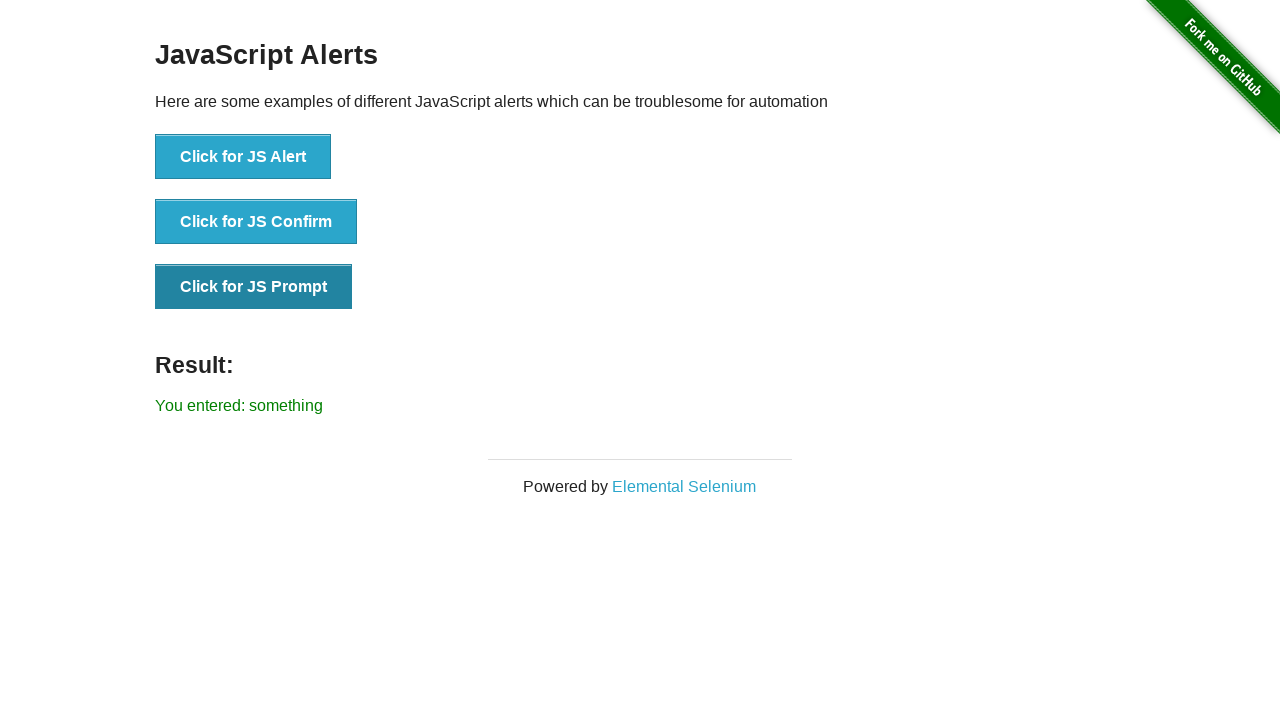